Tests iframe interaction by navigating through nested iframes and filling a text field within the inner iframe

Starting URL: http://demo.automationtesting.in/Frames.html

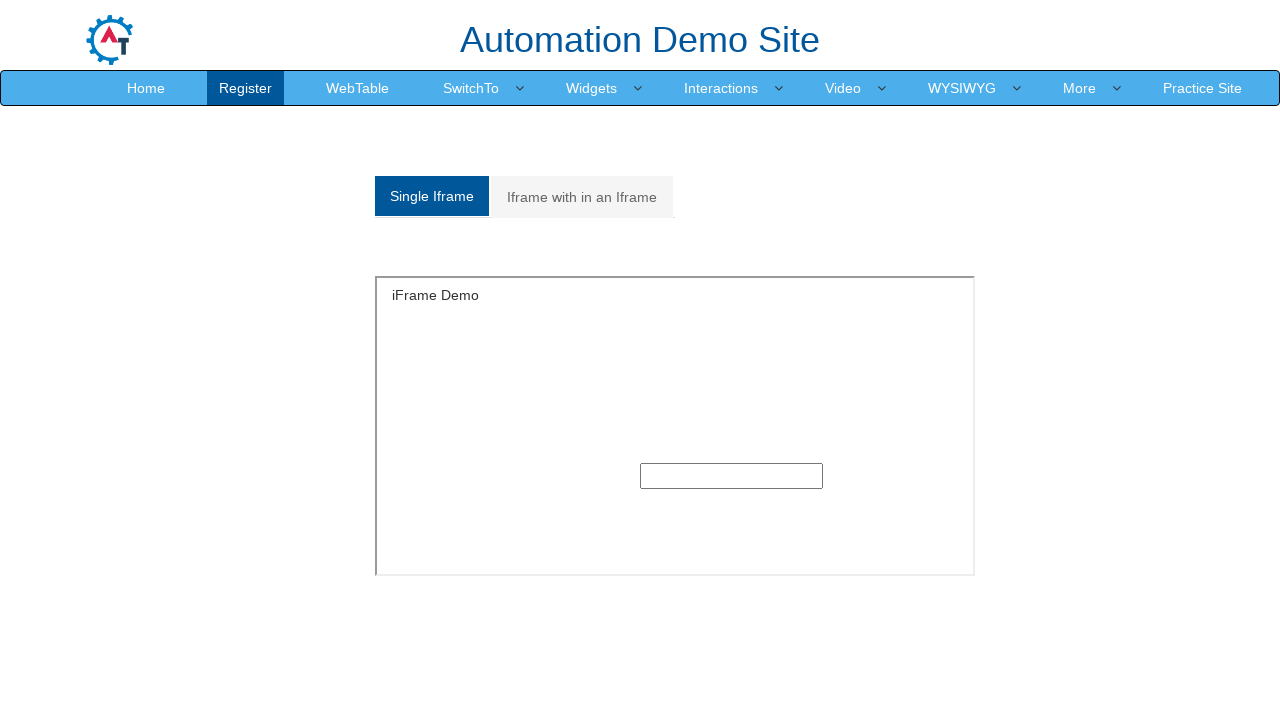

Clicked on 'Iframe with in an Iframe' tab/link at (582, 197) on xpath=//a[normalize-space()='Iframe with in an Iframe']
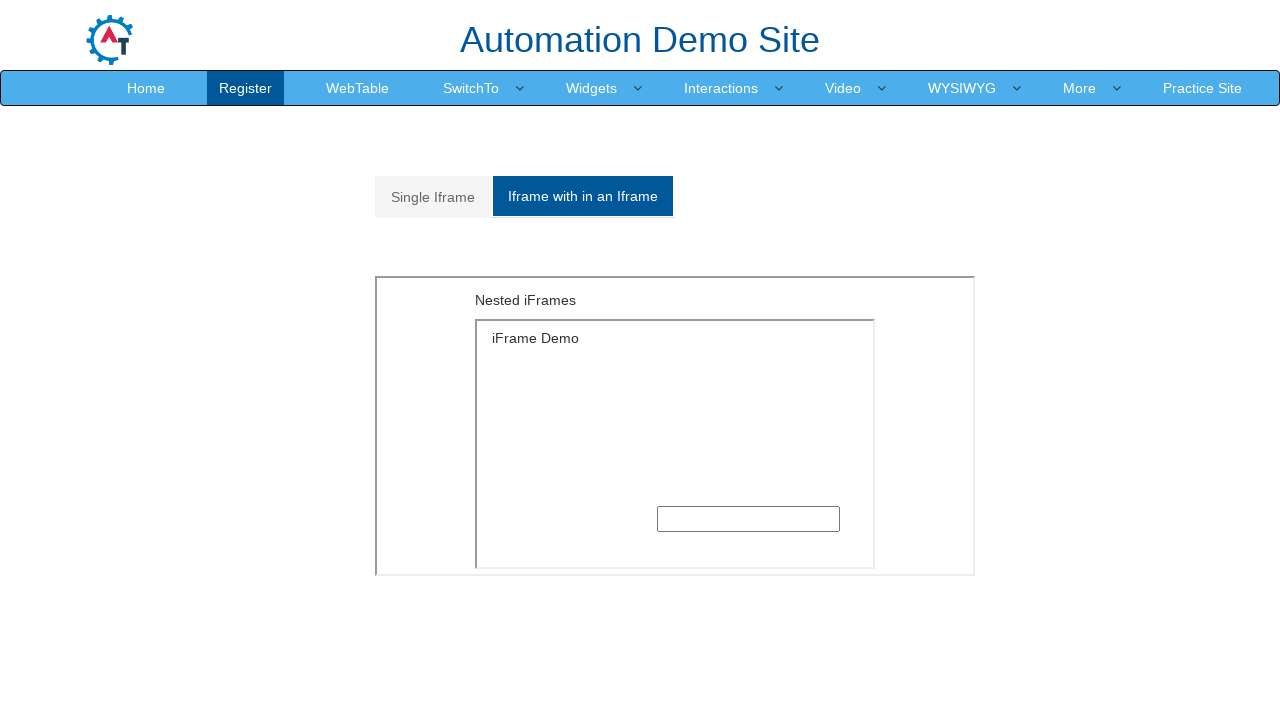

Located outer iframe with src='MultipleFrames.html'
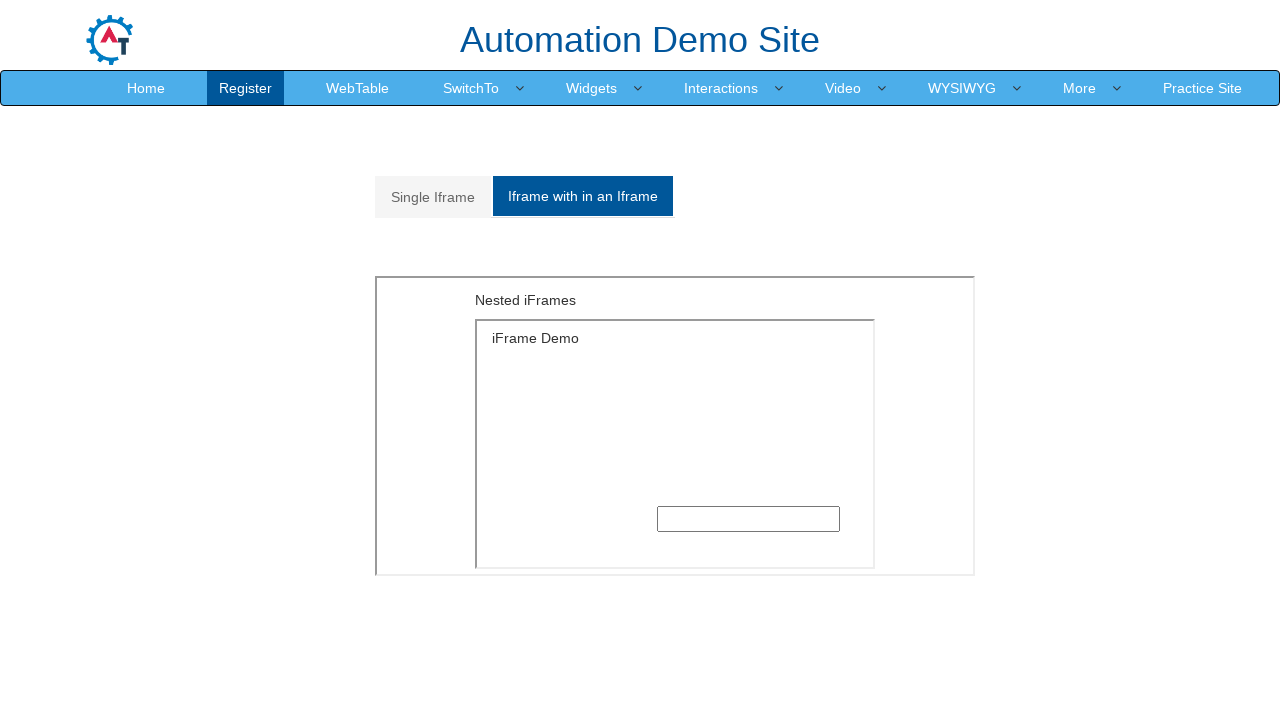

Located inner iframe within the outer frame
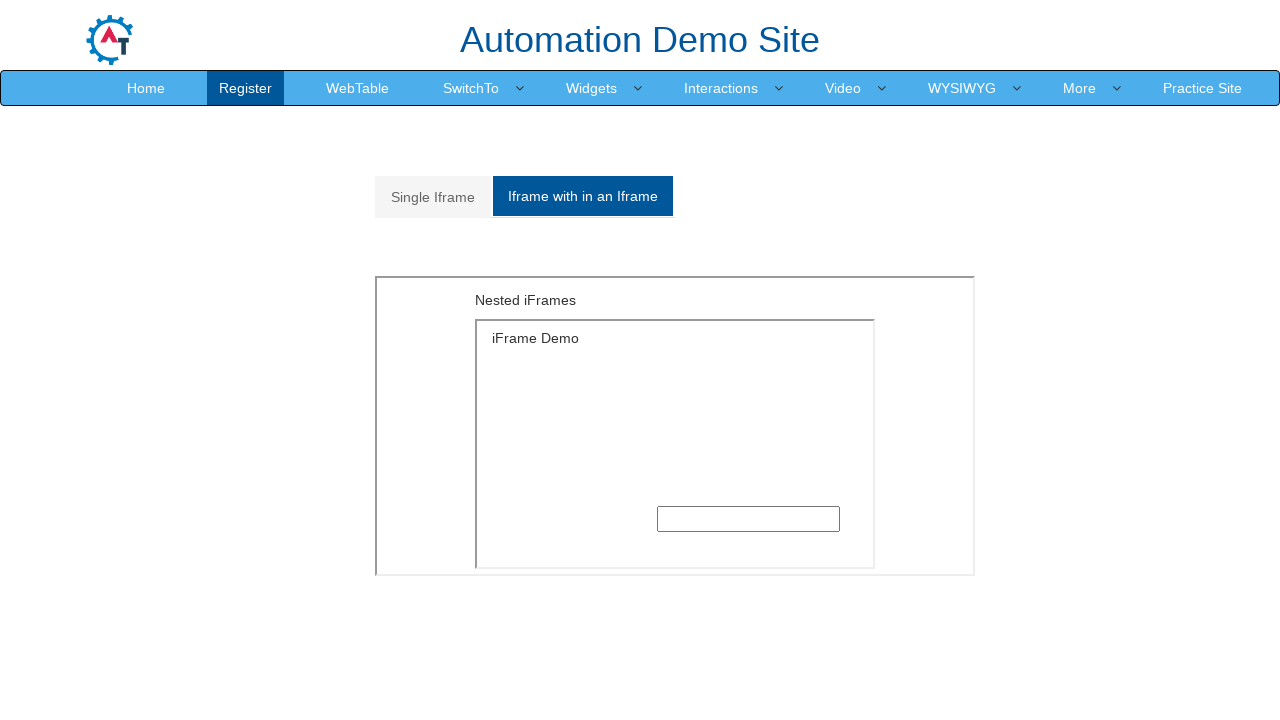

Filled text field in inner iframe with 'welcome' on xpath=//iframe[@src='MultipleFrames.html'] >> internal:control=enter-frame >> xp
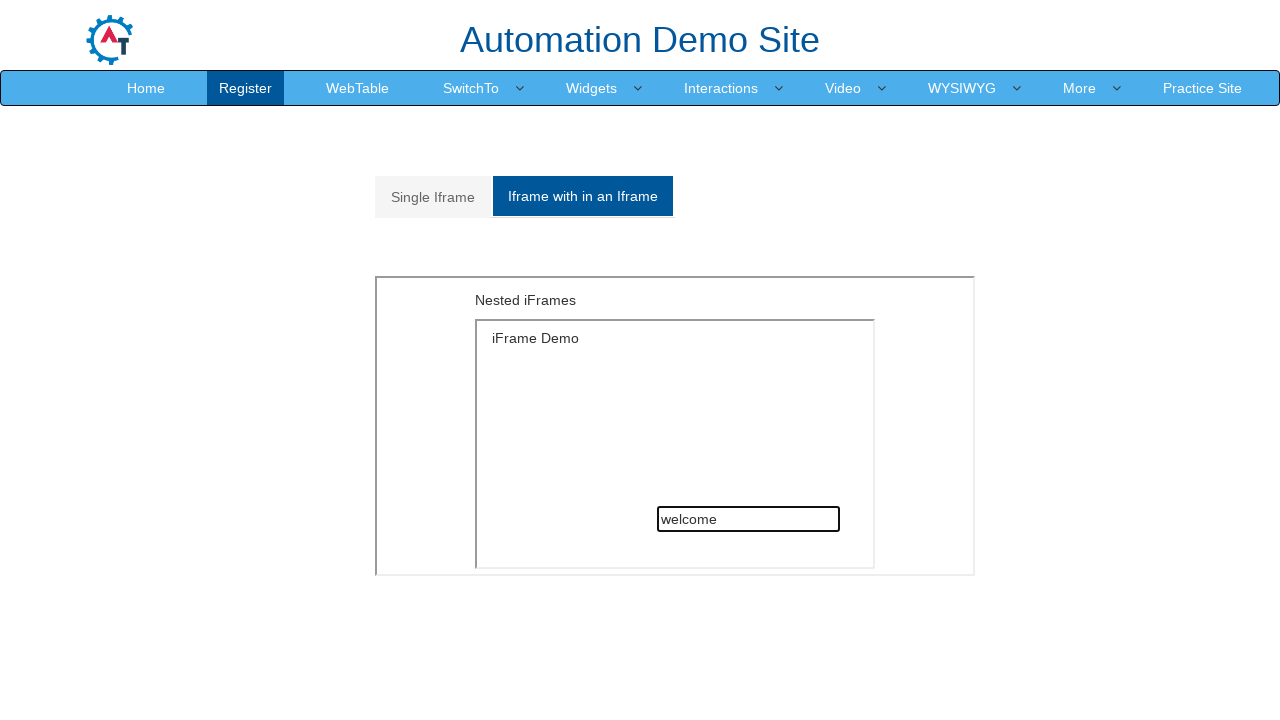

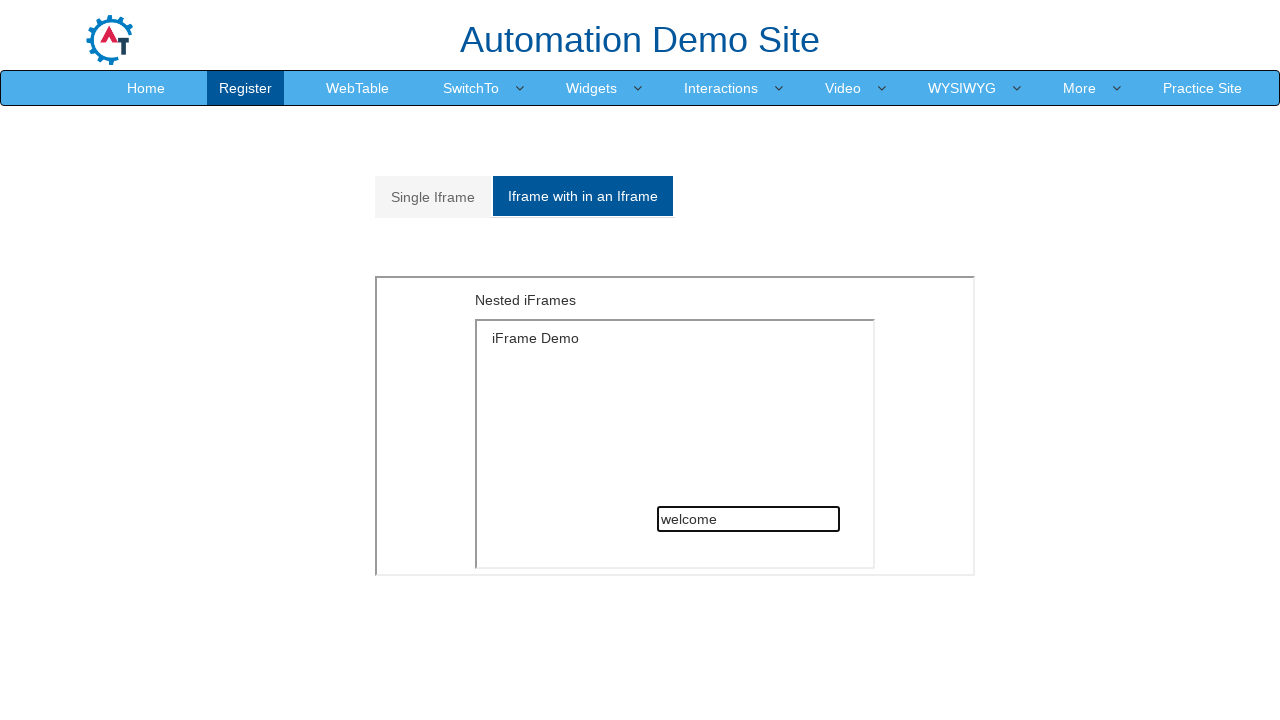